Tests a registration form by filling in first name, last name, address, email, phone number, password, and confirm password fields multiple times with different data, refreshing between each submission.

Starting URL: http://demo.automationtesting.in/Register.html

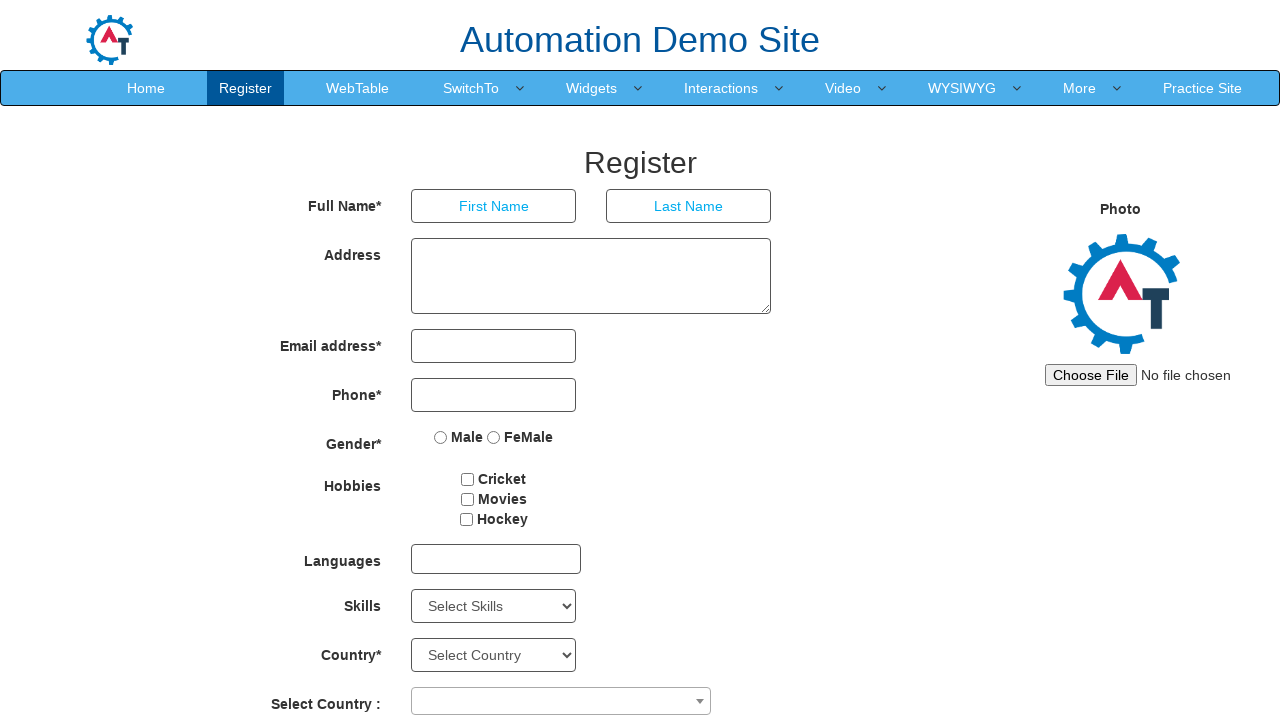

Filled first name field with 'John' on //*[@id='basicBootstrapForm']/div[1]/div[1]/input
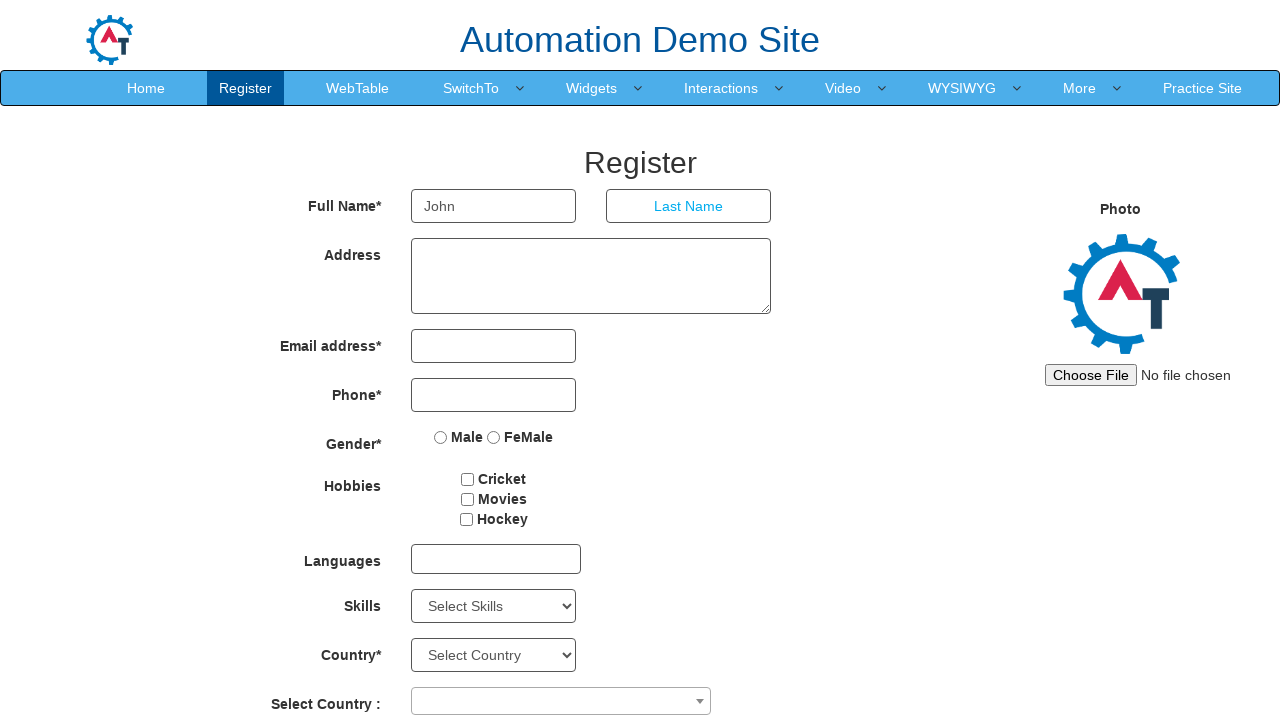

Filled last name field with 'Smith' on //*[@id='basicBootstrapForm']/div[1]/div[2]/input
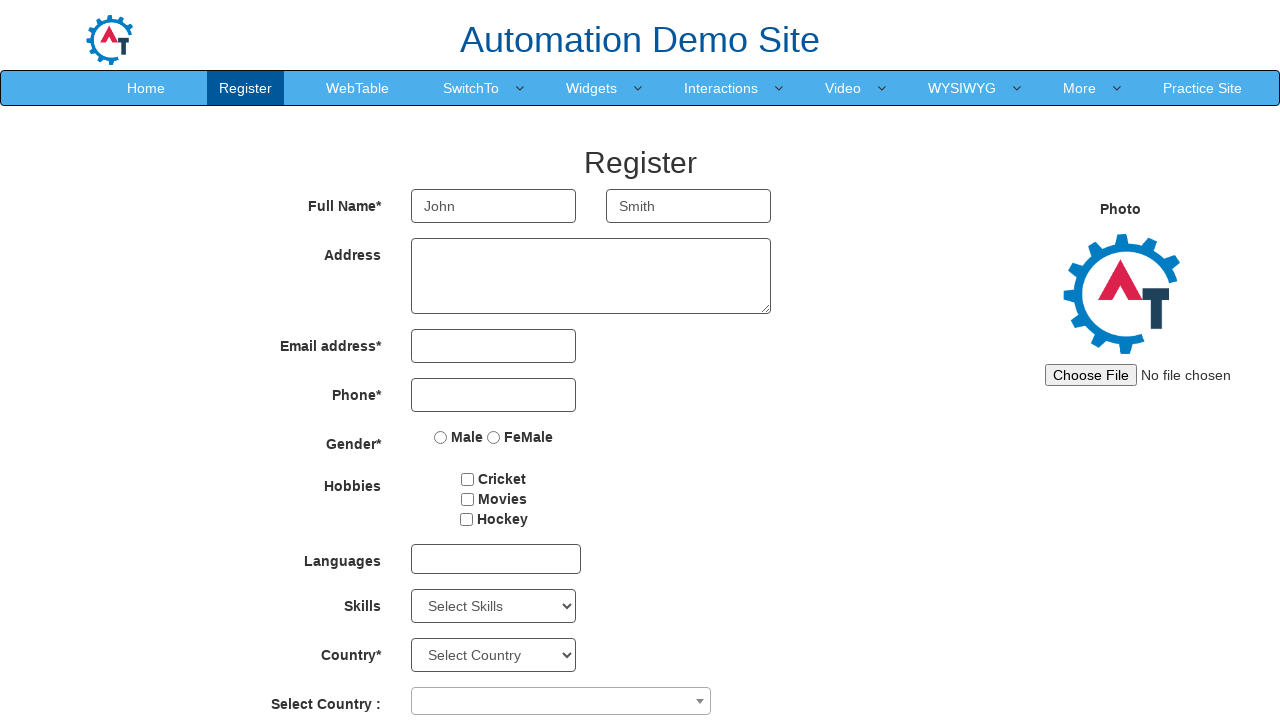

Filled address field with '123 Main St, New York, NY' on //*[@id='basicBootstrapForm']/div[2]/div/textarea
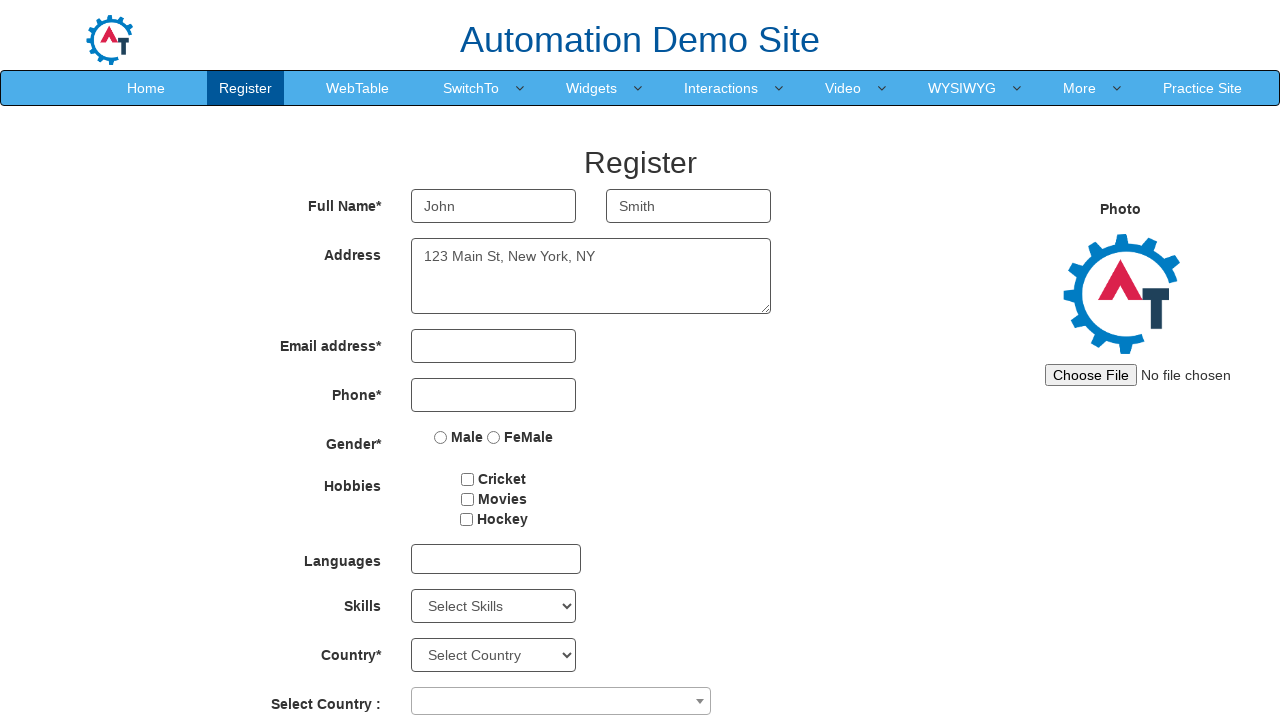

Filled email field with 'john.smith@example.com' on //*[@id='eid']/input
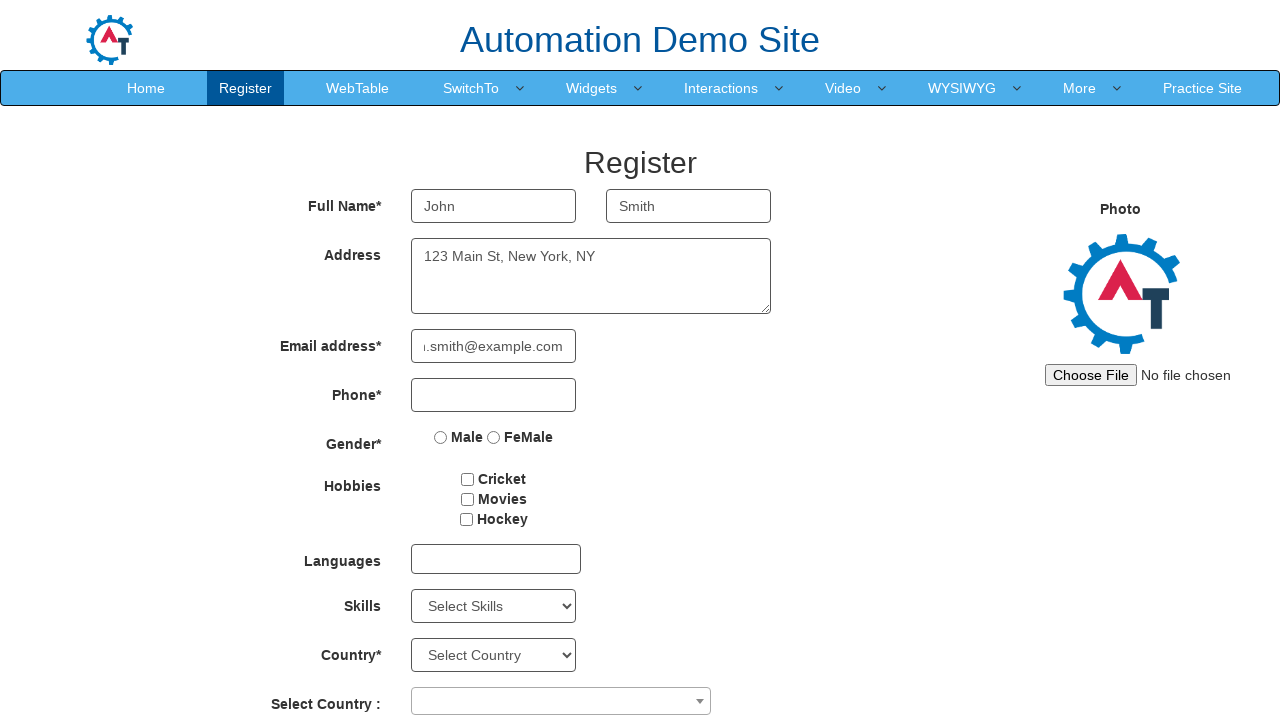

Filled phone number field with '5551234567' on //*[@id='basicBootstrapForm']/div[4]/div/input
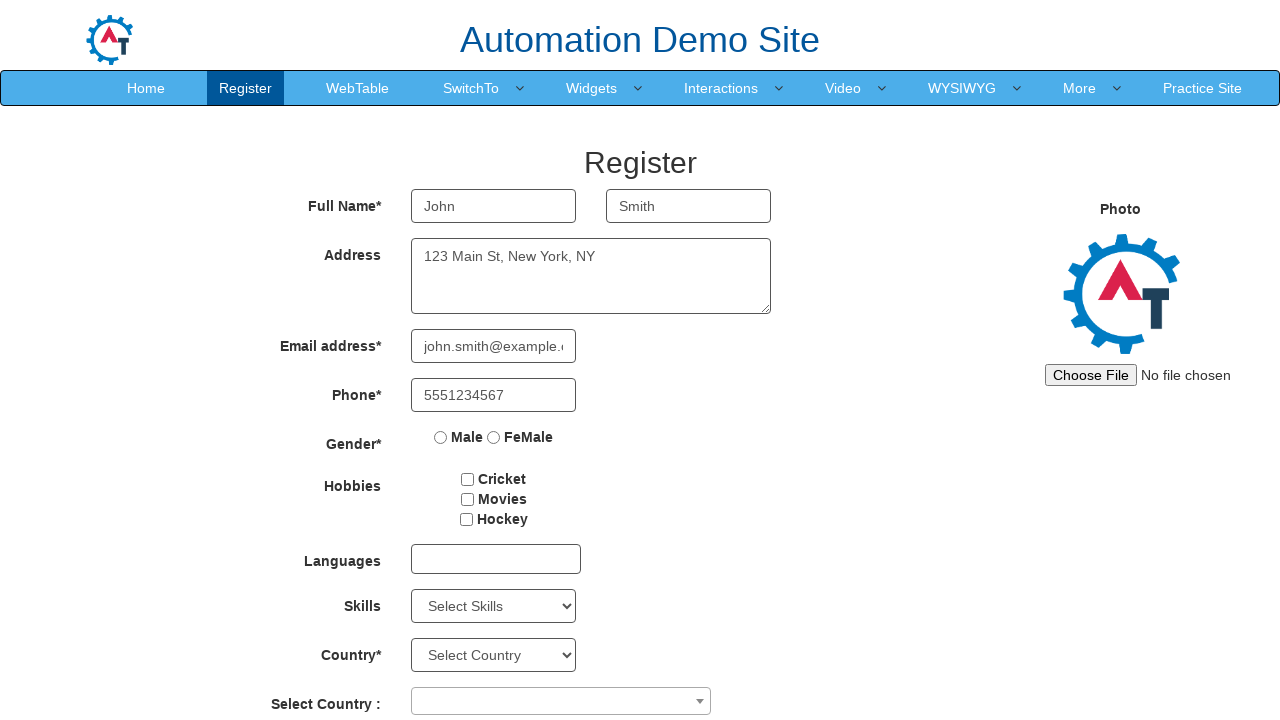

Filled password field with 'TestPass123' on #firstpassword
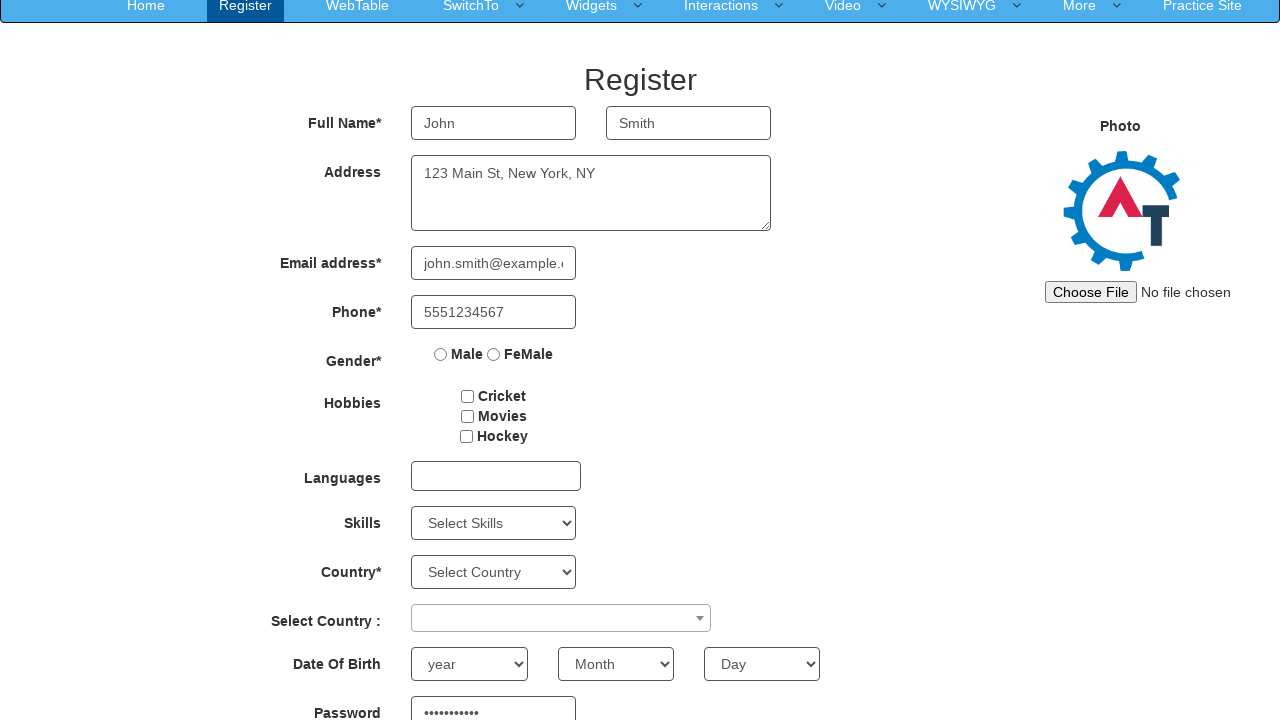

Filled confirm password field with 'TestPass123' on #secondpassword
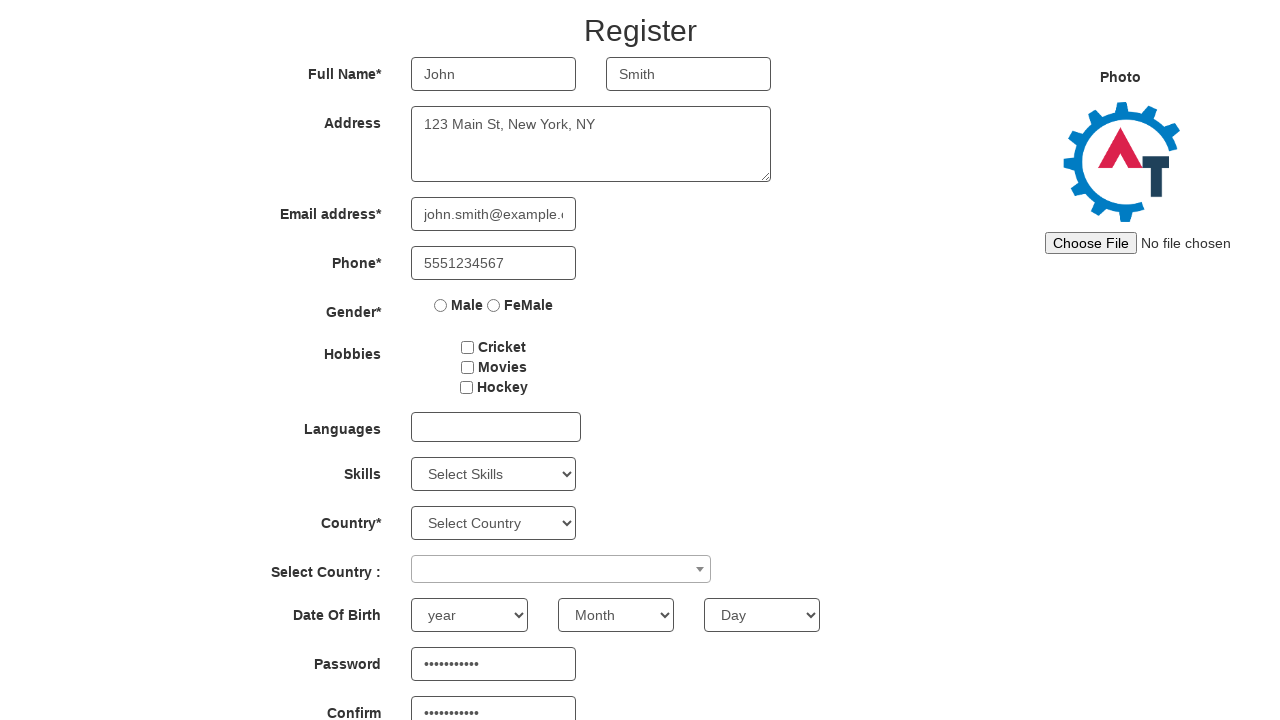

Refreshed page for next registration form submission
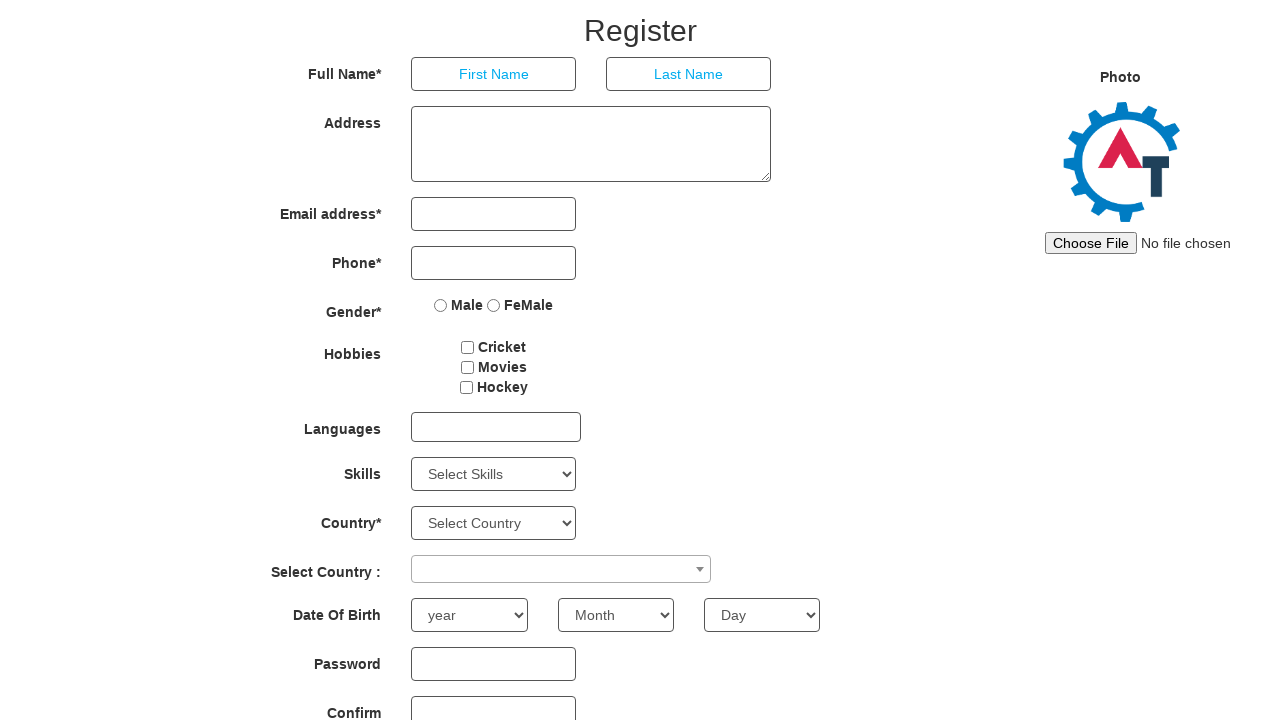

Filled first name field with 'Sarah' on //*[@id='basicBootstrapForm']/div[1]/div[1]/input
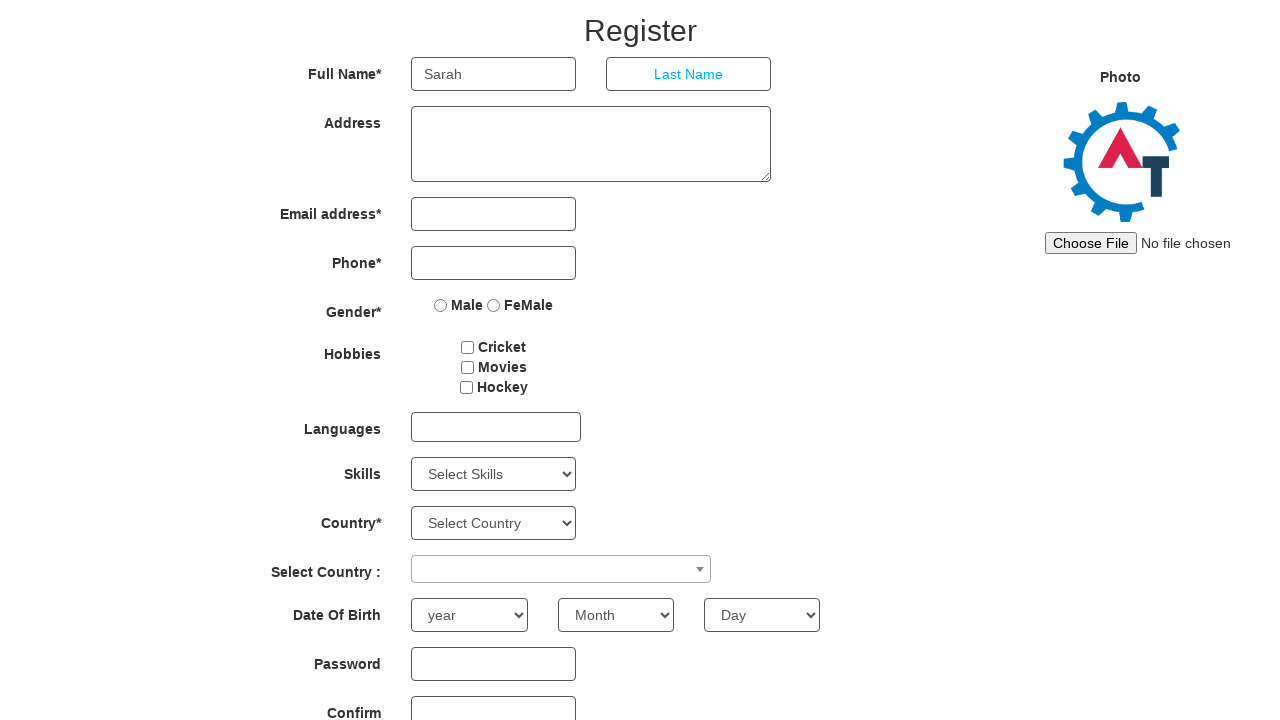

Filled last name field with 'Johnson' on //*[@id='basicBootstrapForm']/div[1]/div[2]/input
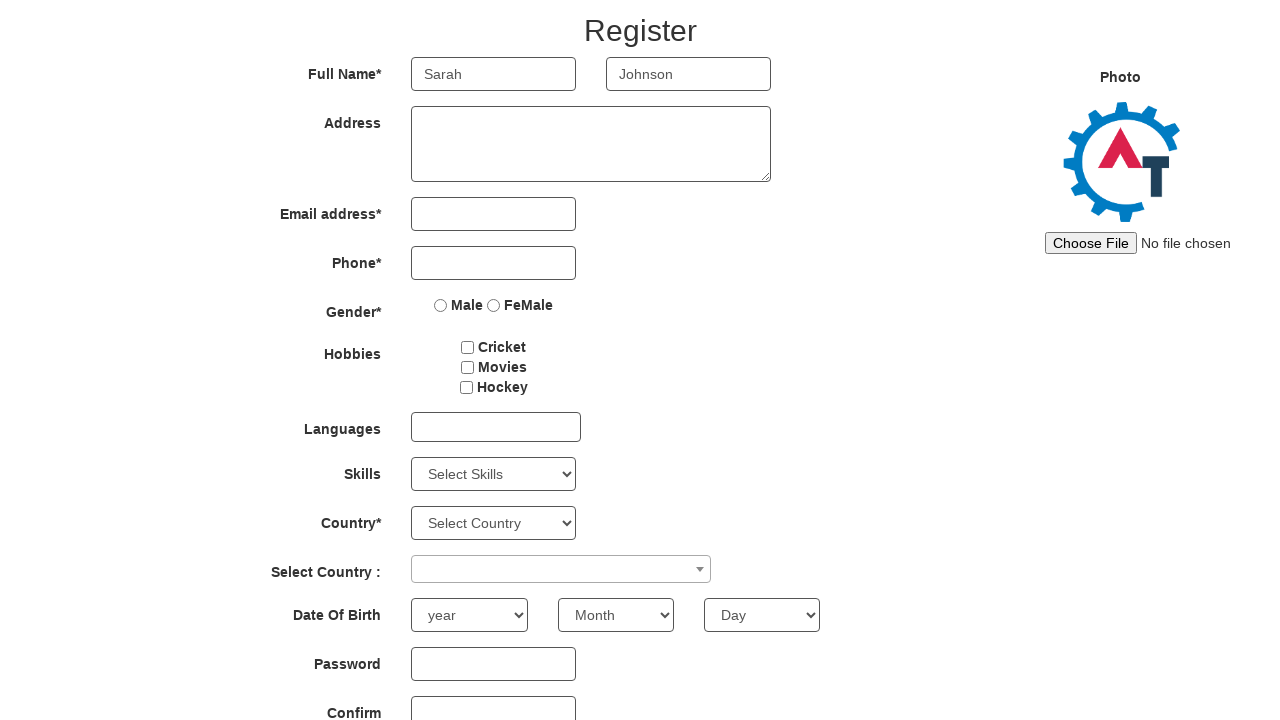

Filled address field with '456 Oak Ave, Los Angeles, CA' on //*[@id='basicBootstrapForm']/div[2]/div/textarea
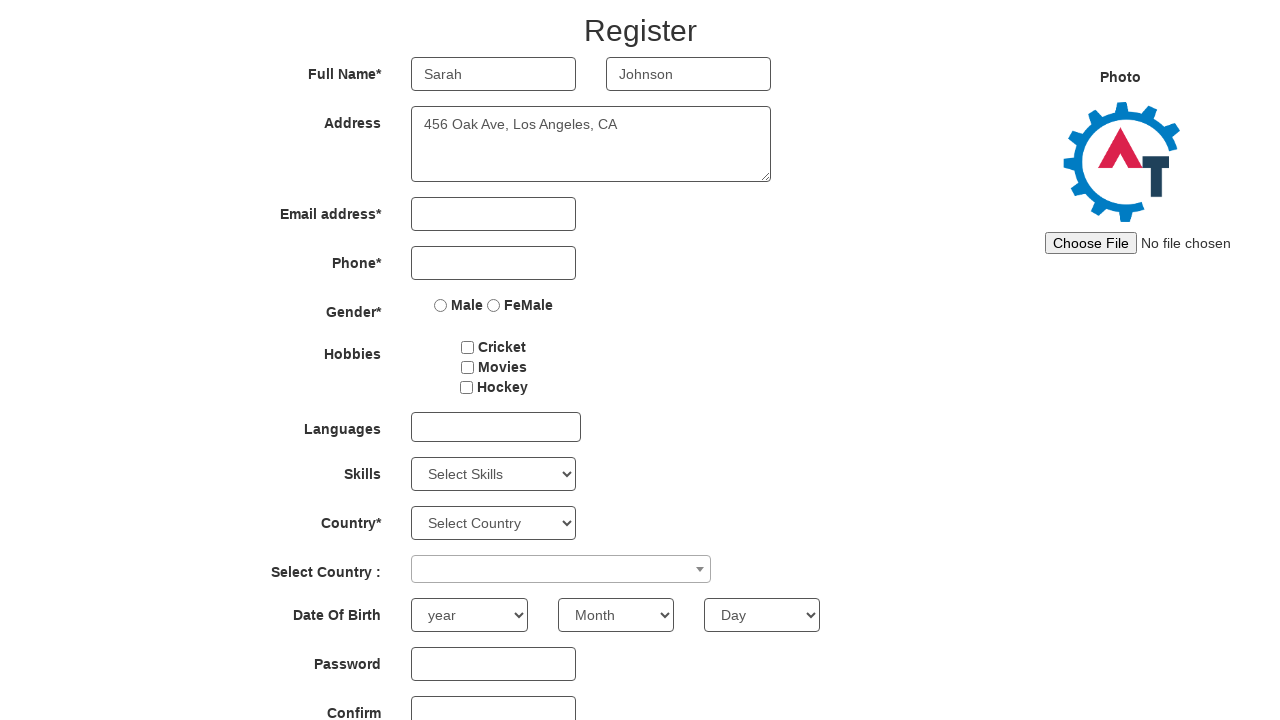

Filled email field with 'sarah.j@example.com' on //*[@id='eid']/input
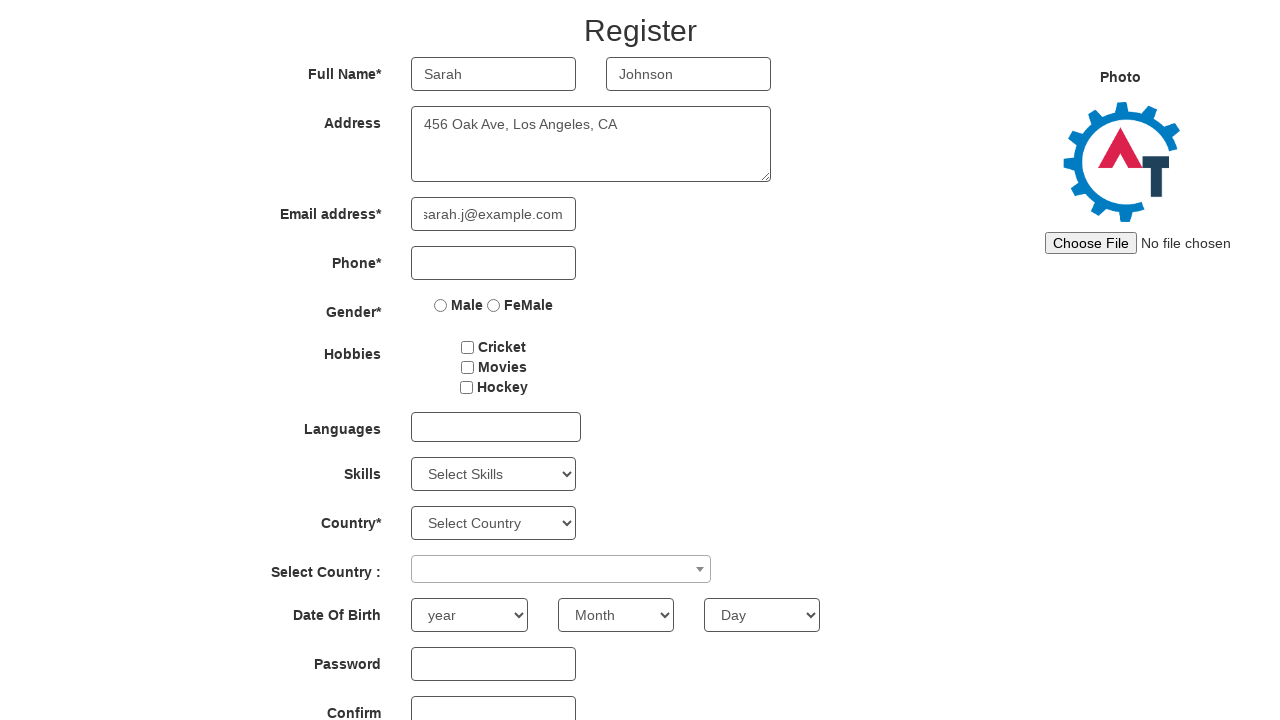

Filled phone number field with '5559876543' on //*[@id='basicBootstrapForm']/div[4]/div/input
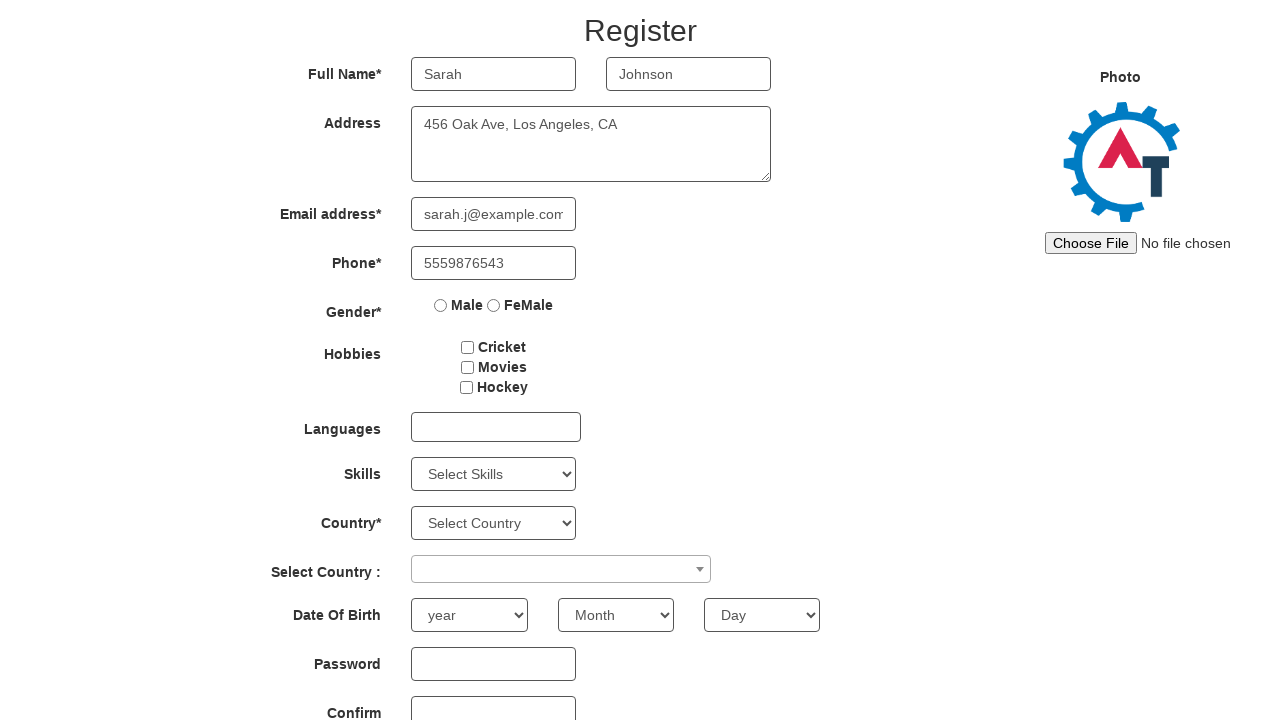

Filled password field with 'SecurePass456' on #firstpassword
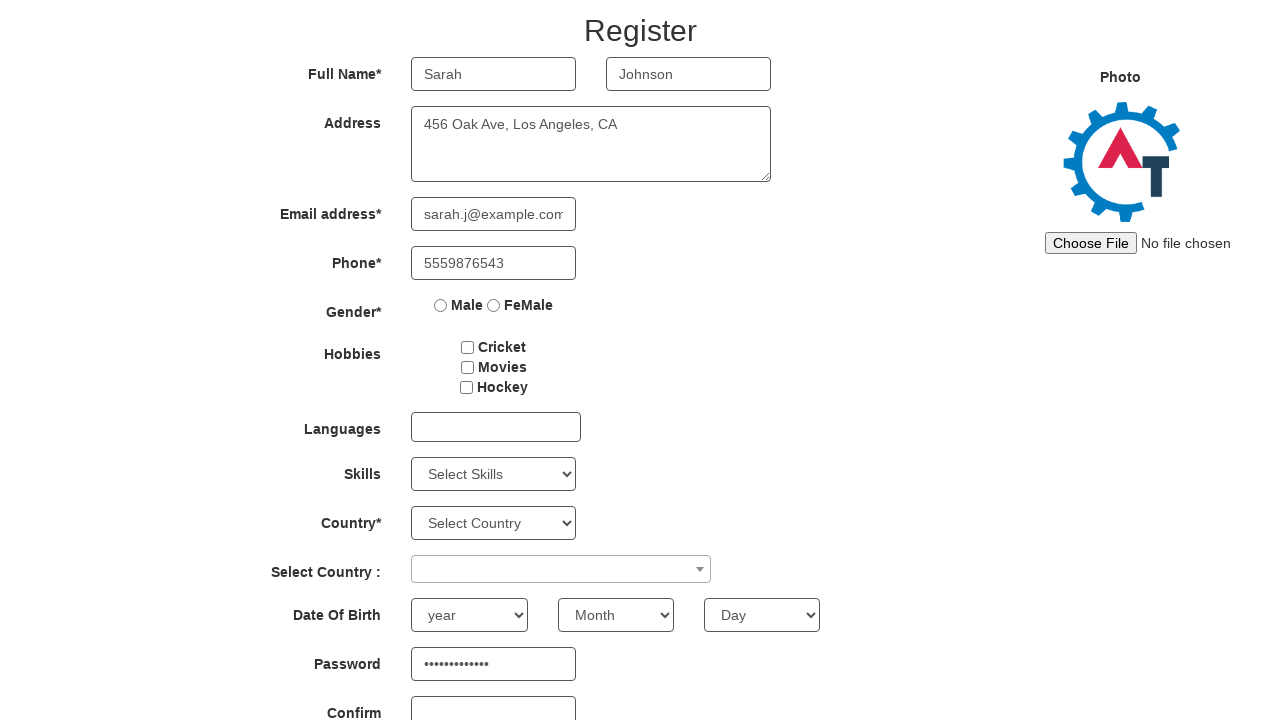

Filled confirm password field with 'SecurePass456' on #secondpassword
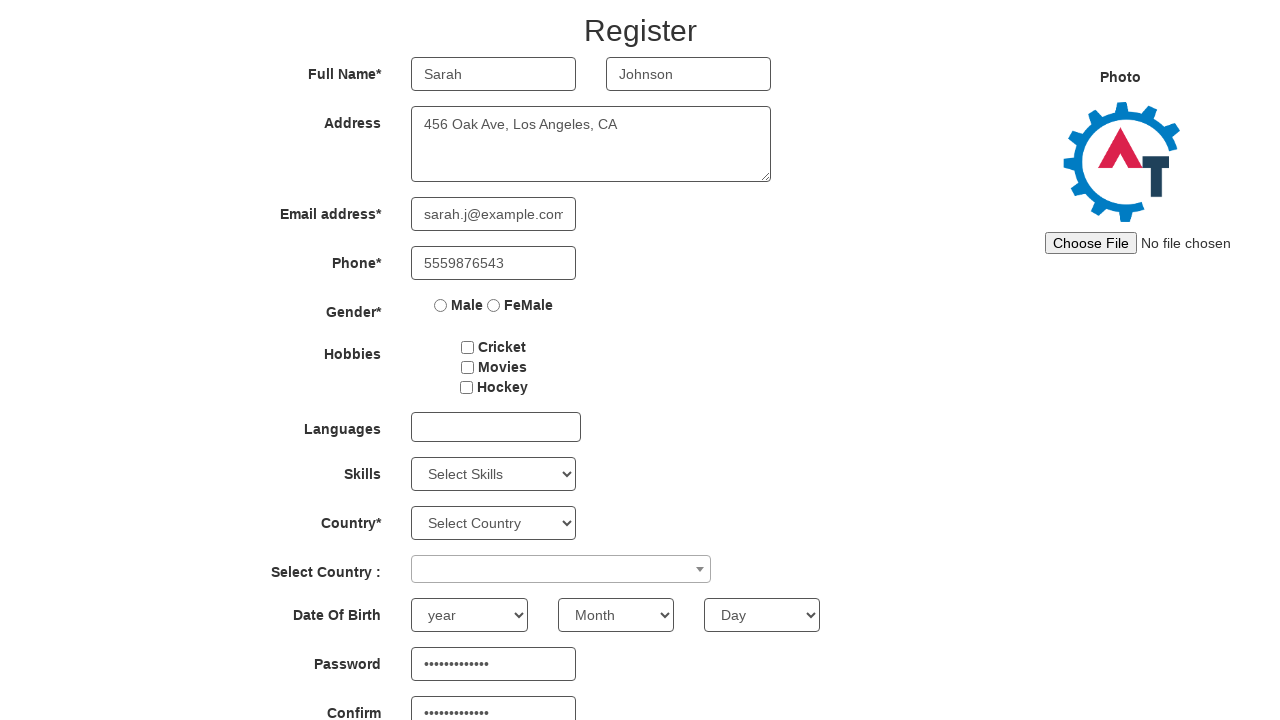

Refreshed page for next registration form submission
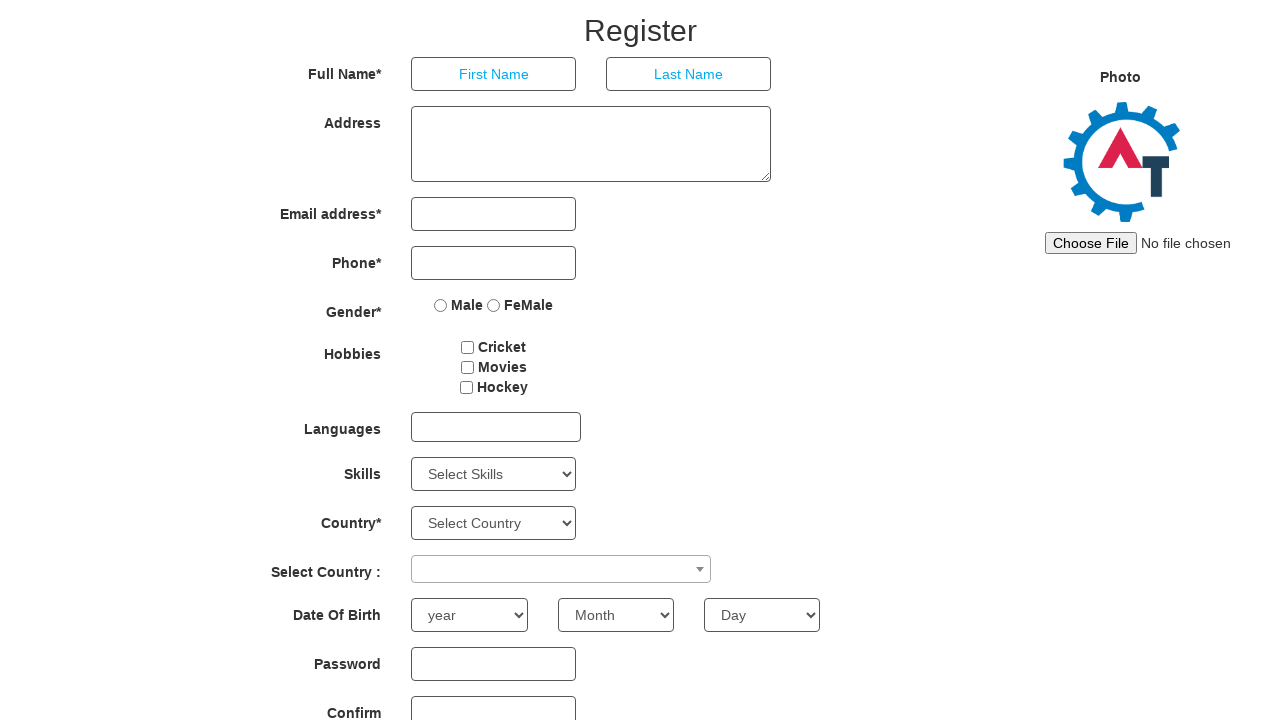

Filled first name field with 'Michael' on //*[@id='basicBootstrapForm']/div[1]/div[1]/input
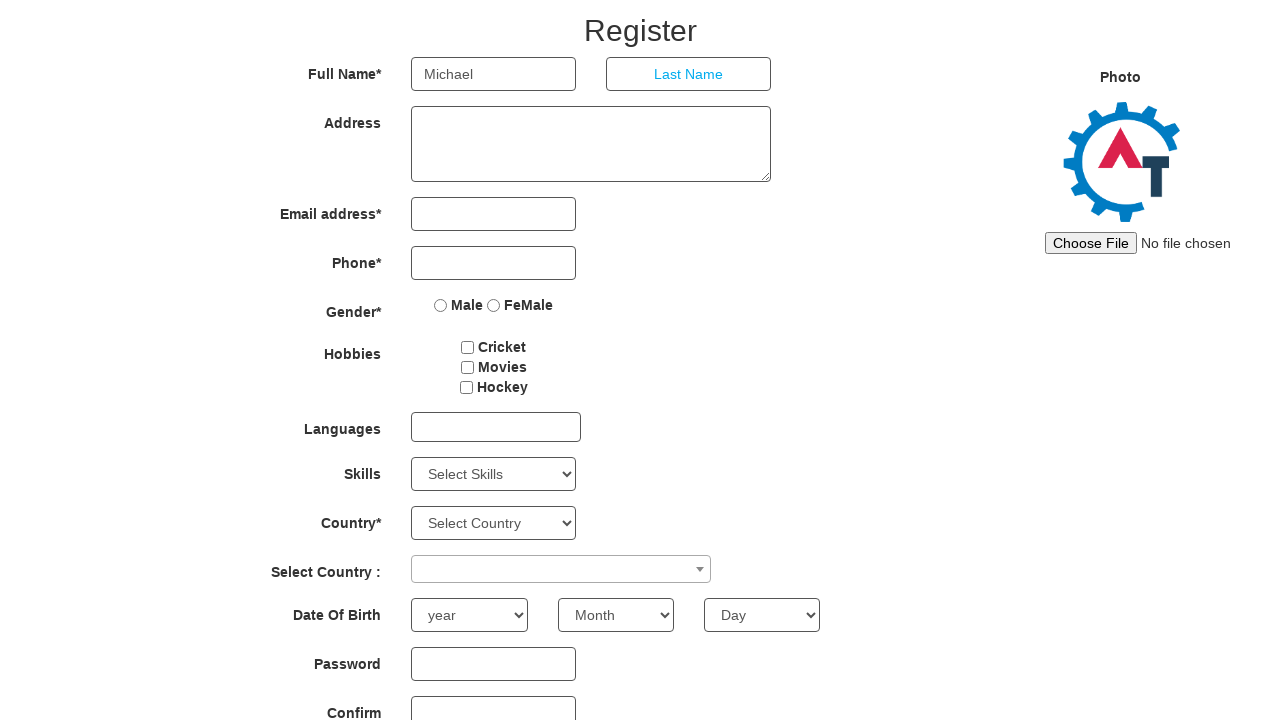

Filled last name field with 'Williams' on //*[@id='basicBootstrapForm']/div[1]/div[2]/input
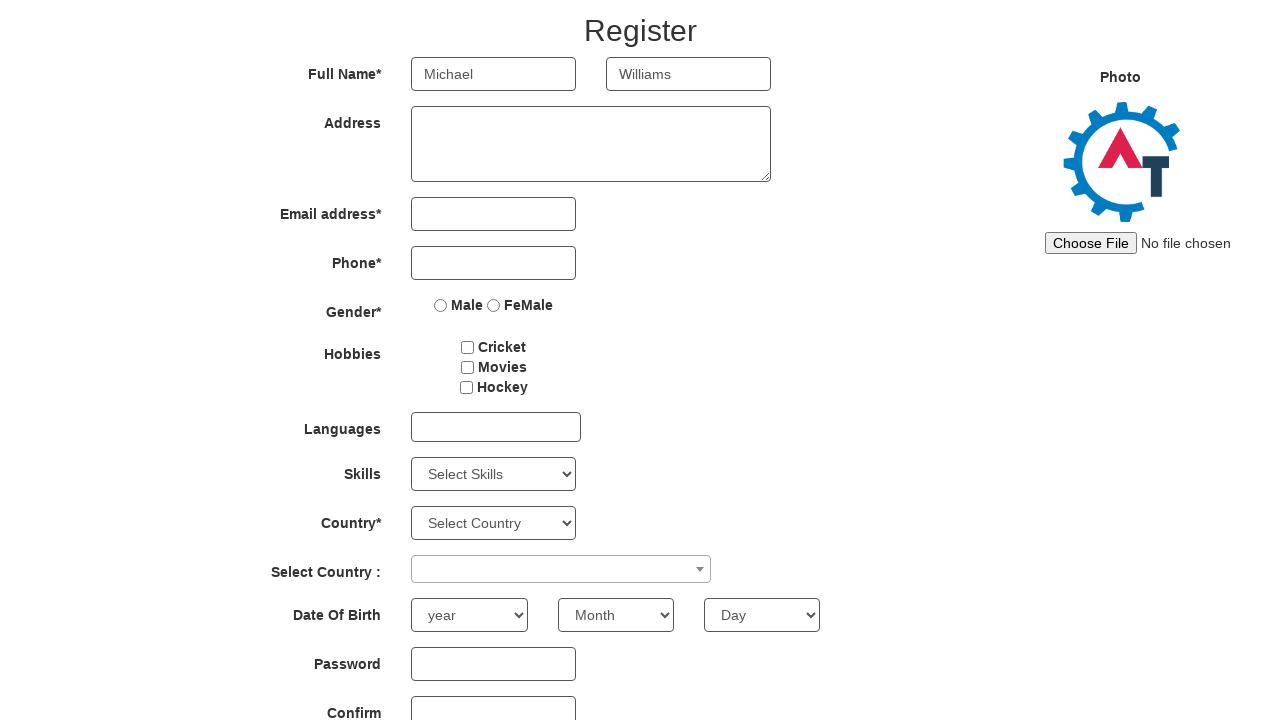

Filled address field with '789 Pine Rd, Chicago, IL' on //*[@id='basicBootstrapForm']/div[2]/div/textarea
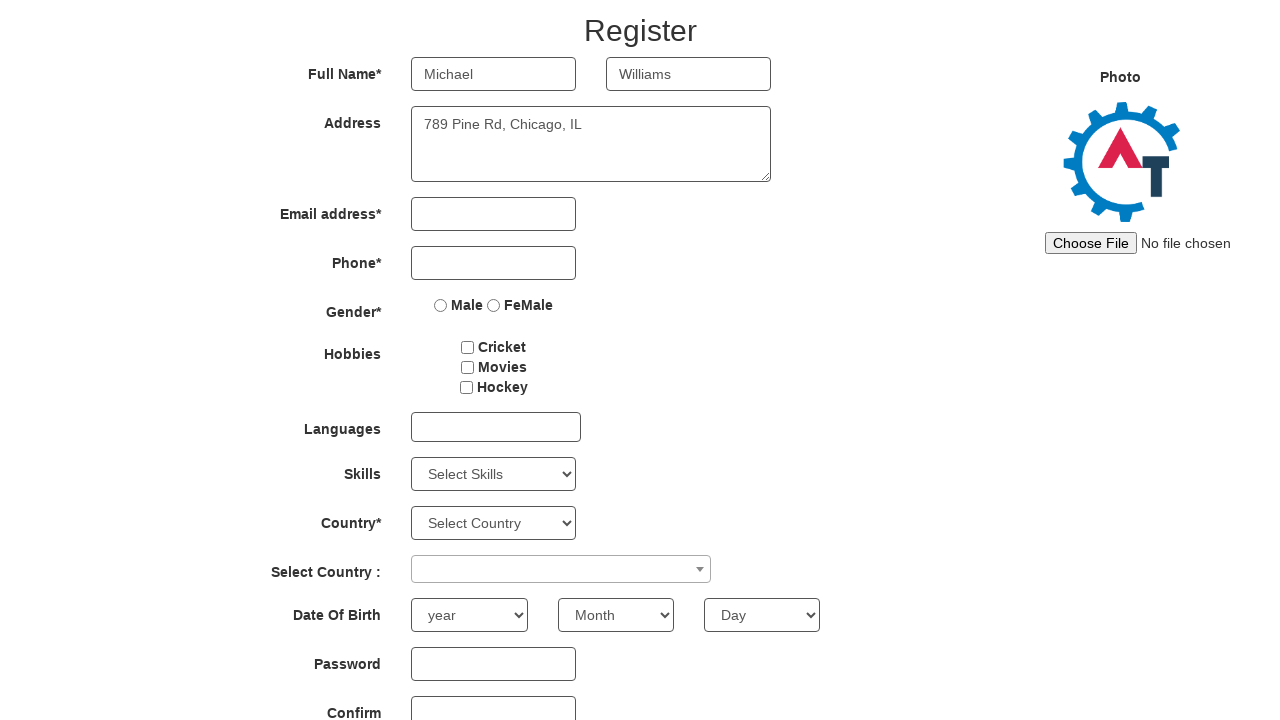

Filled email field with 'm.williams@example.com' on //*[@id='eid']/input
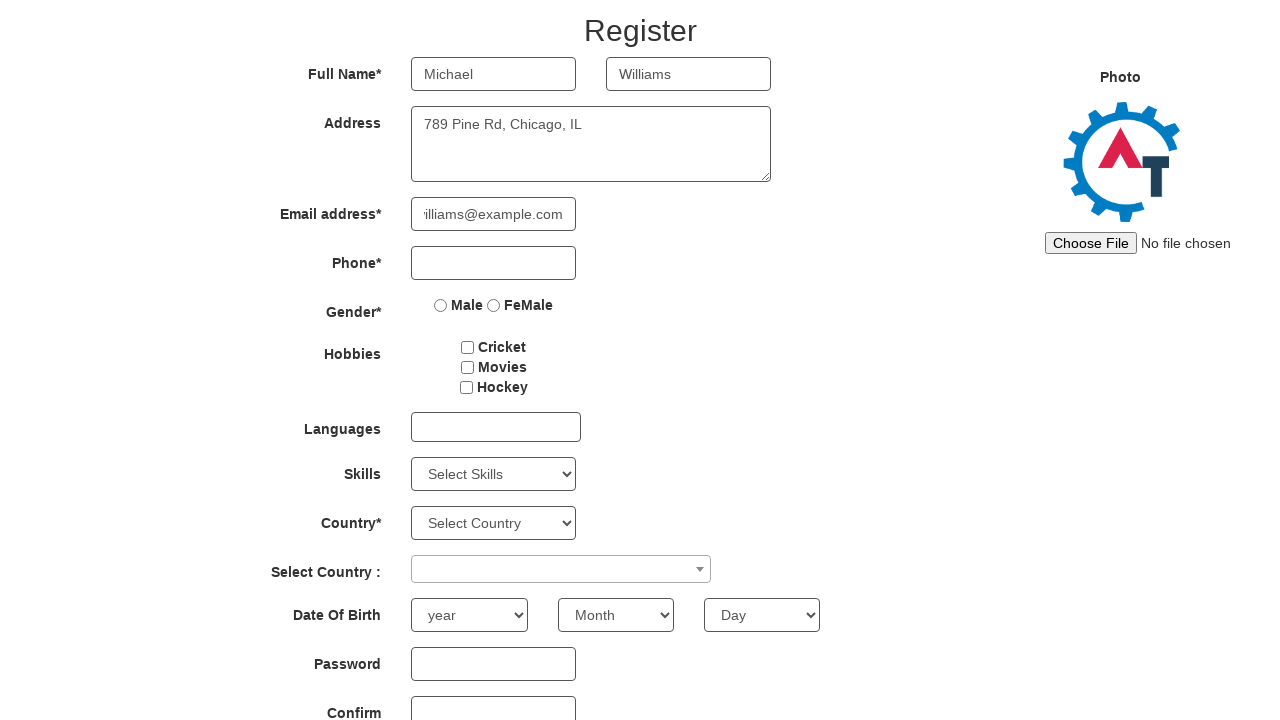

Filled phone number field with '5554567890' on //*[@id='basicBootstrapForm']/div[4]/div/input
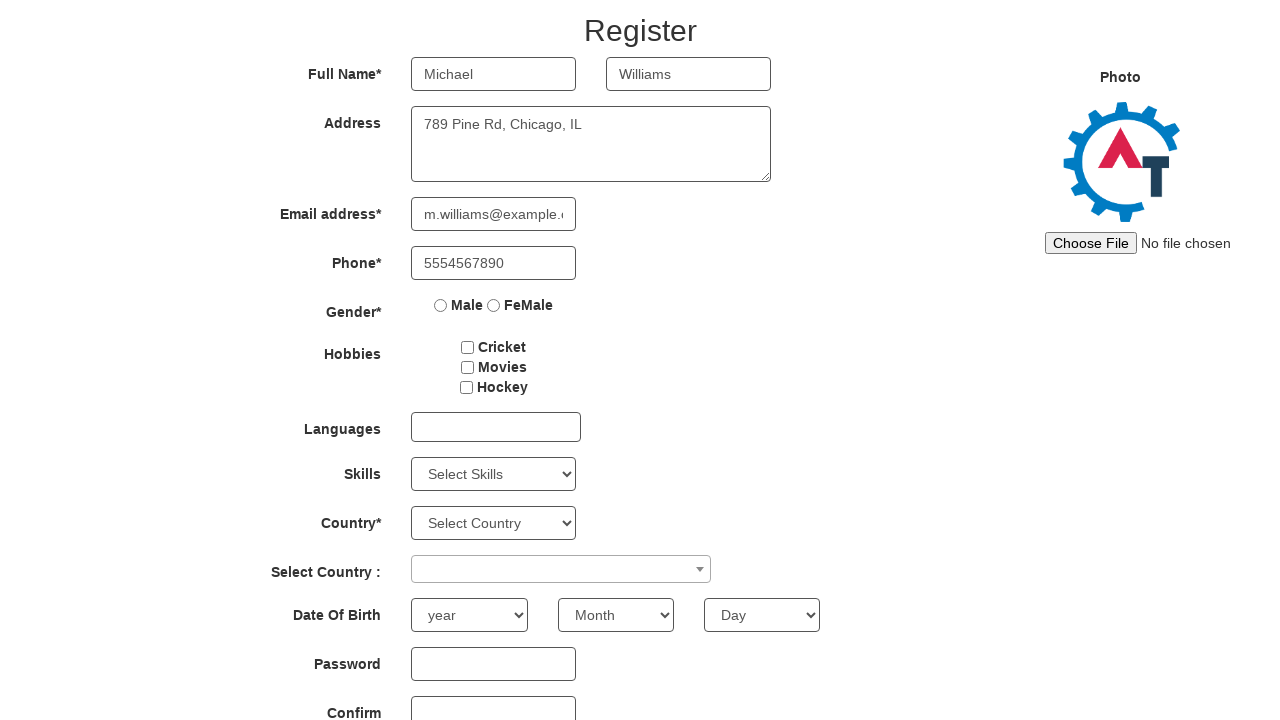

Filled password field with 'MyPassword789' on #firstpassword
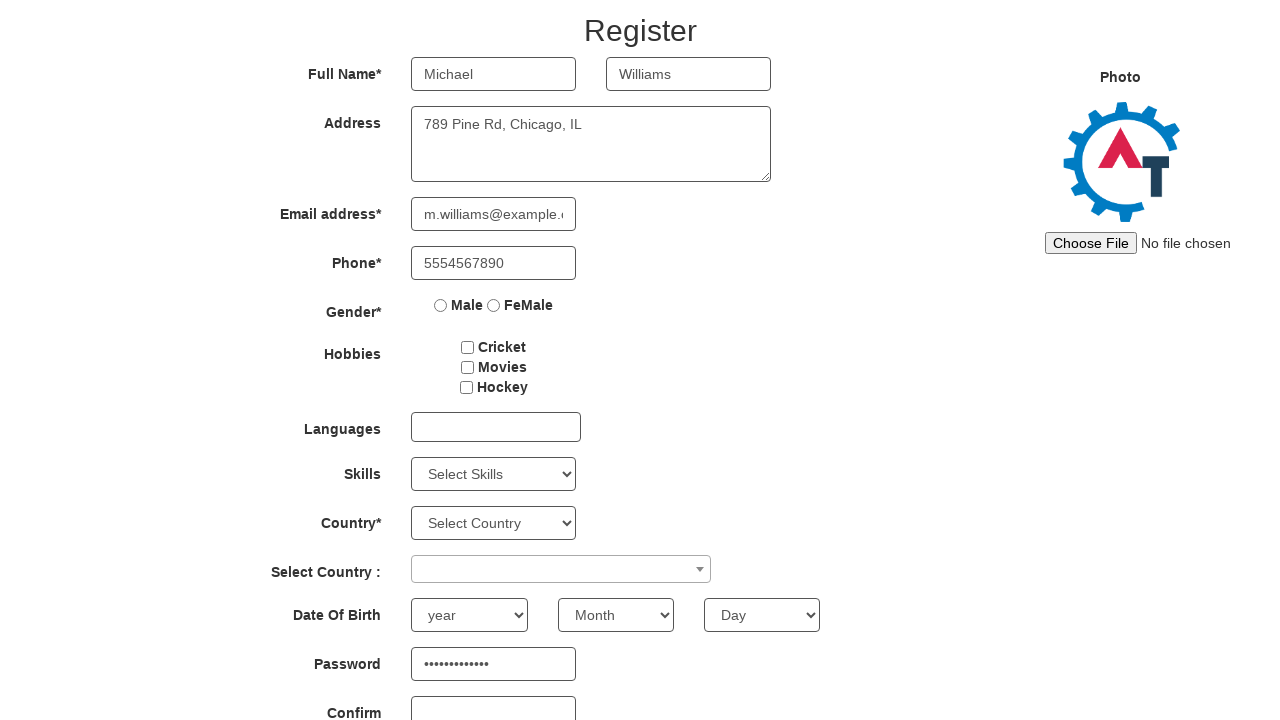

Filled confirm password field with 'MyPassword789' on #secondpassword
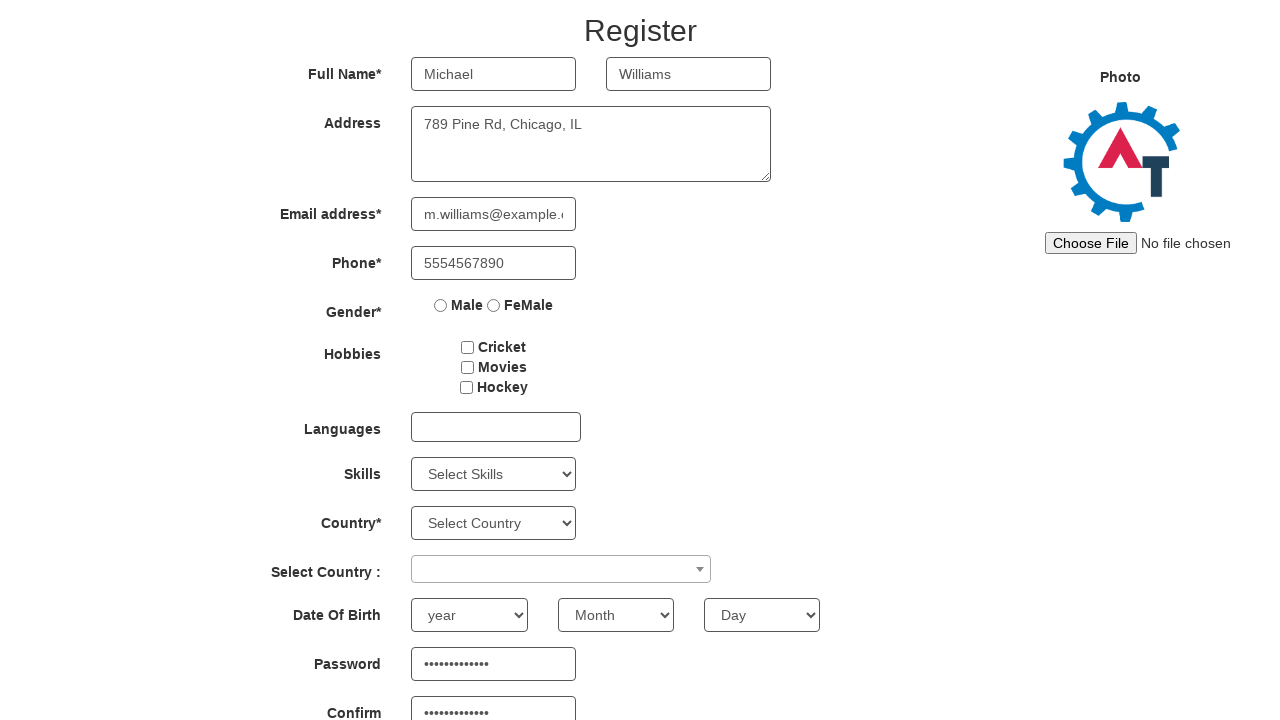

Refreshed page for next registration form submission
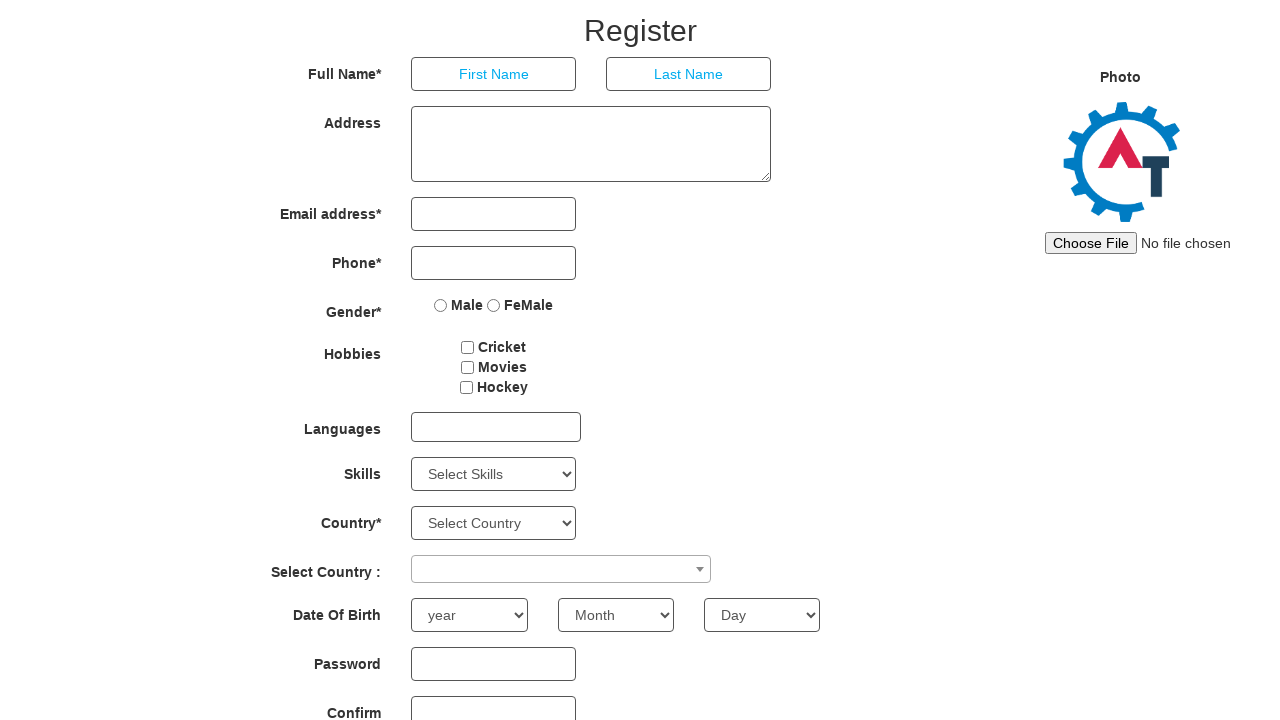

Filled first name field with 'Emily' on //*[@id='basicBootstrapForm']/div[1]/div[1]/input
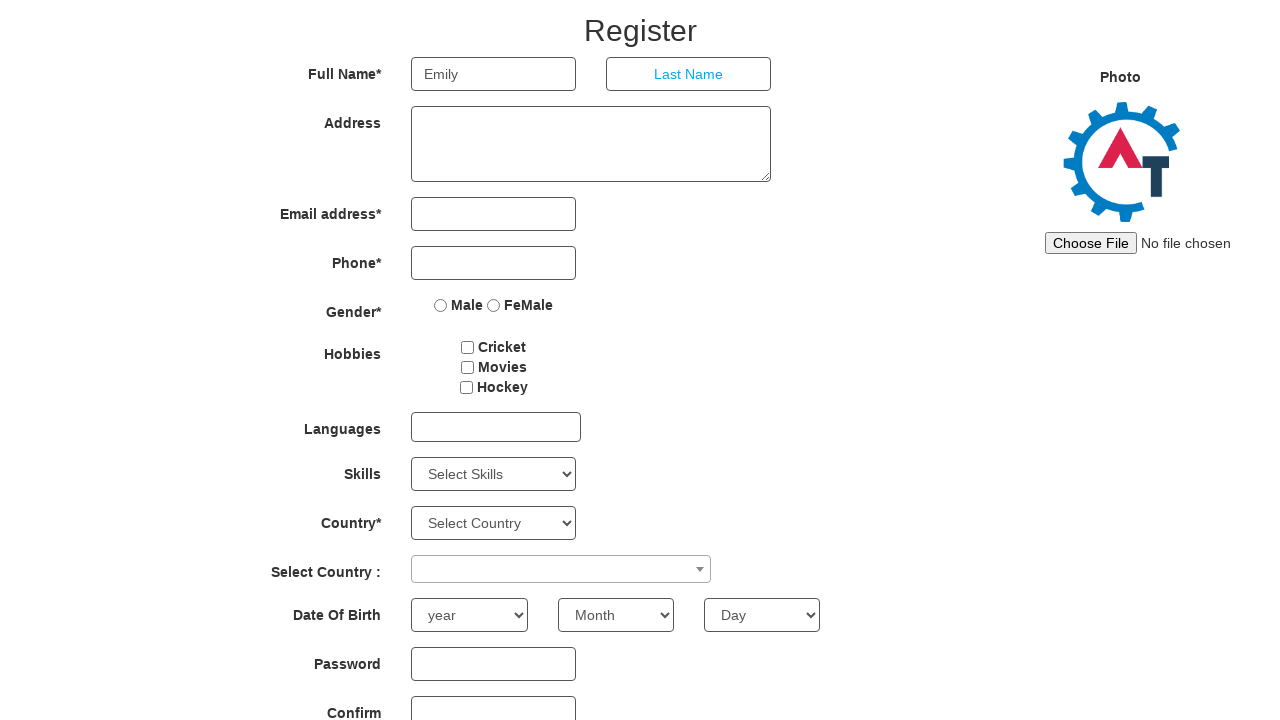

Filled last name field with 'Brown' on //*[@id='basicBootstrapForm']/div[1]/div[2]/input
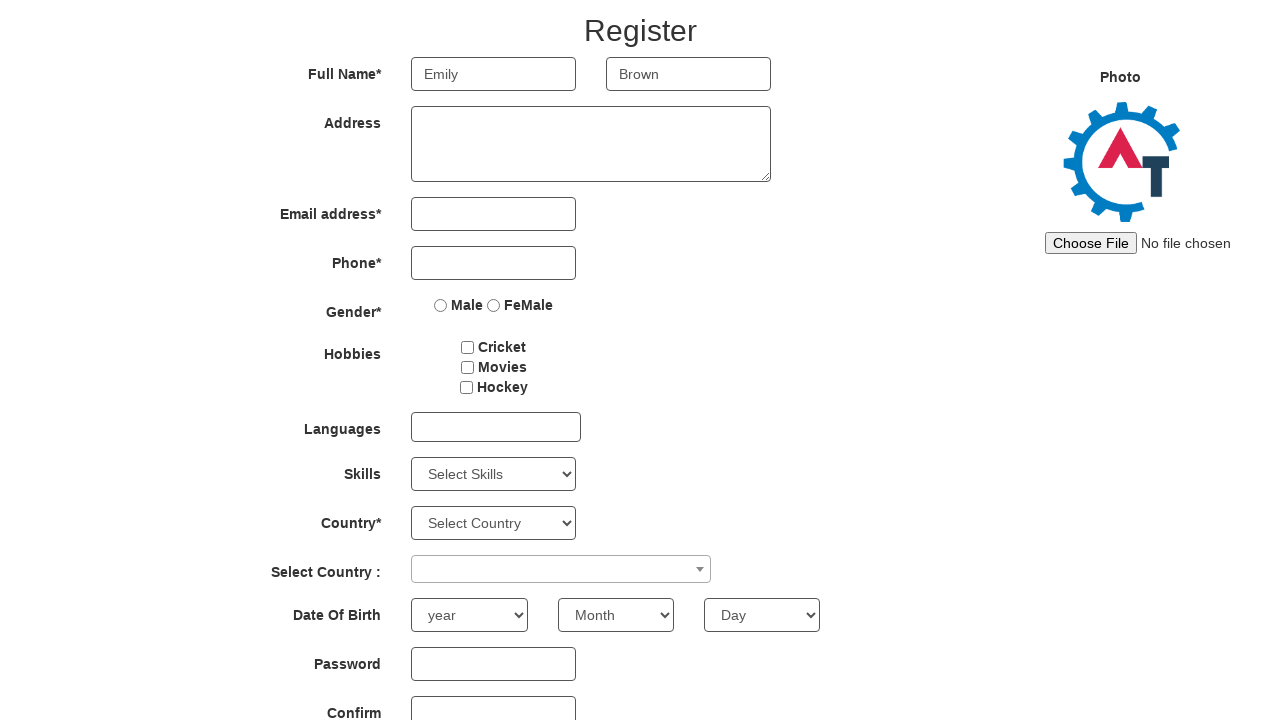

Filled address field with '321 Cedar Ln, Houston, TX' on //*[@id='basicBootstrapForm']/div[2]/div/textarea
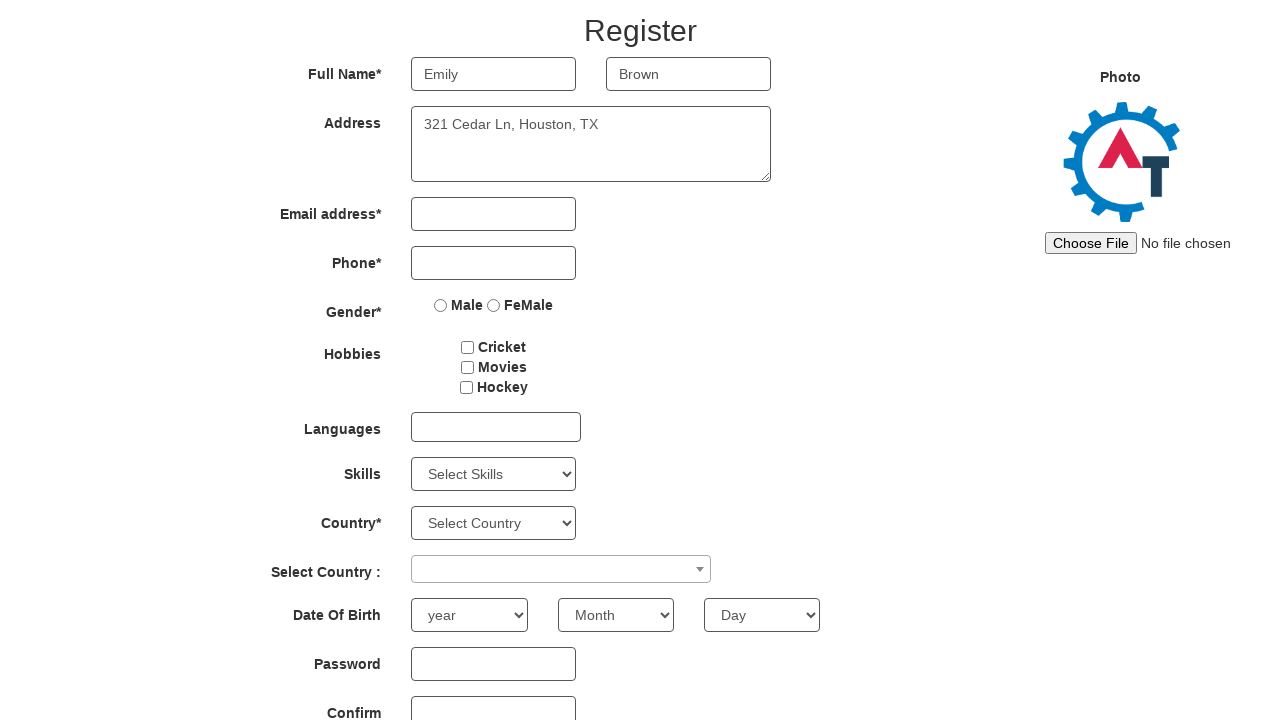

Filled email field with 'emily.brown@example.com' on //*[@id='eid']/input
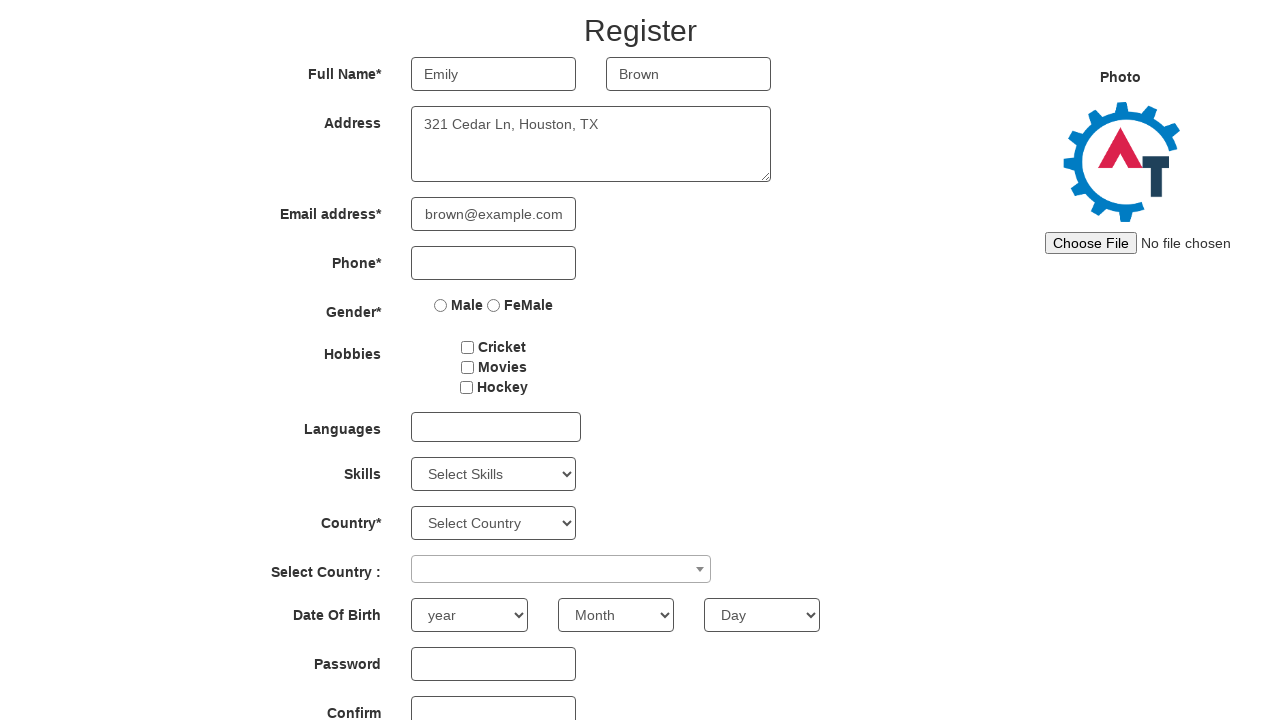

Filled phone number field with '5557891234' on //*[@id='basicBootstrapForm']/div[4]/div/input
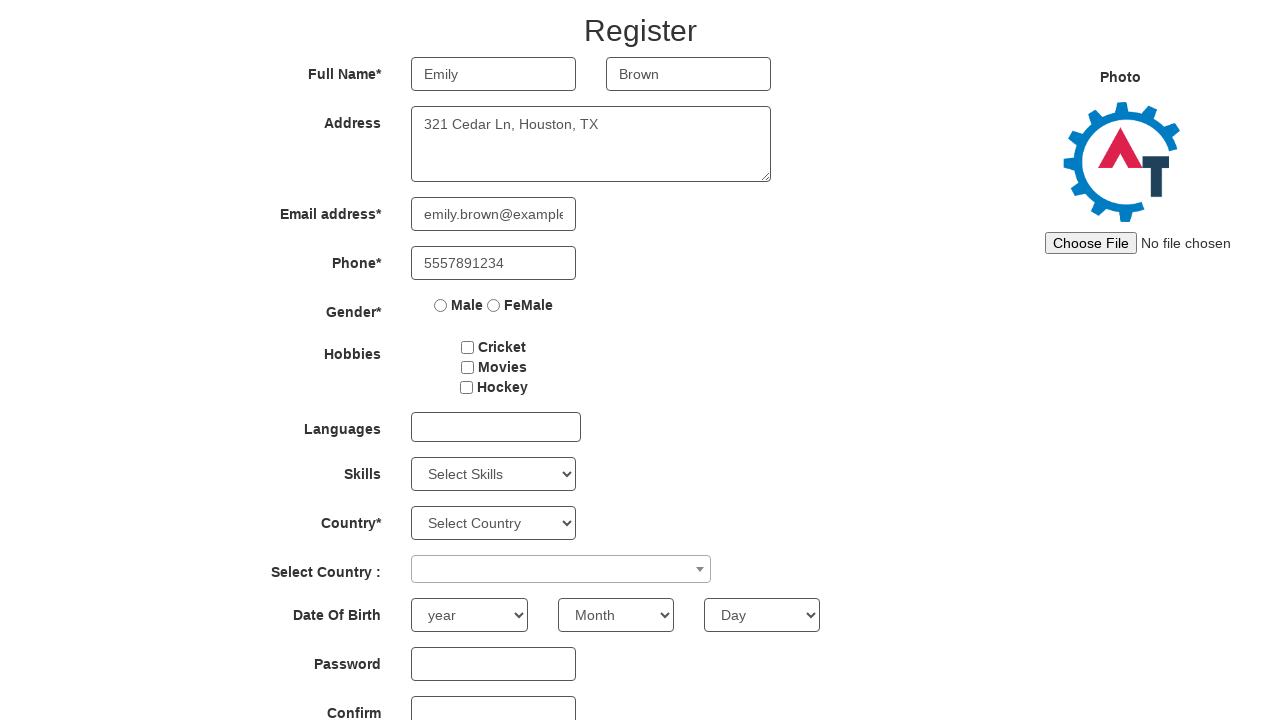

Filled password field with 'Password321' on #firstpassword
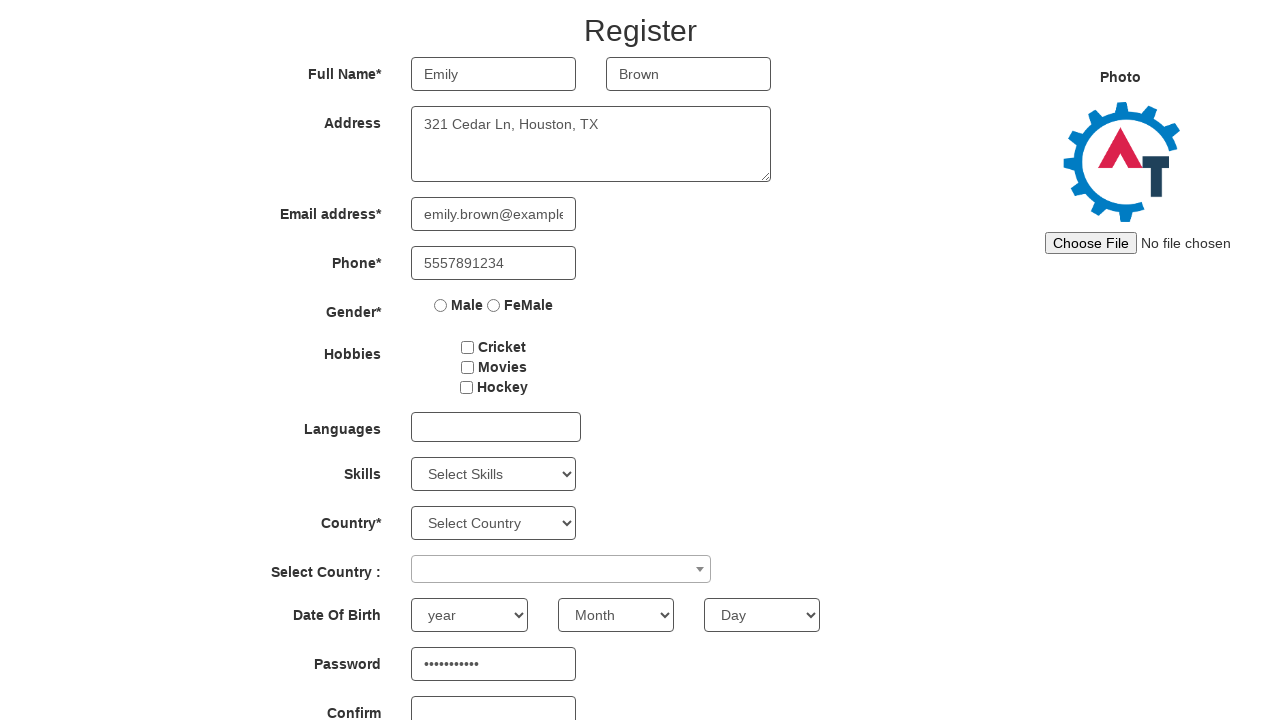

Filled confirm password field with 'Password321' on #secondpassword
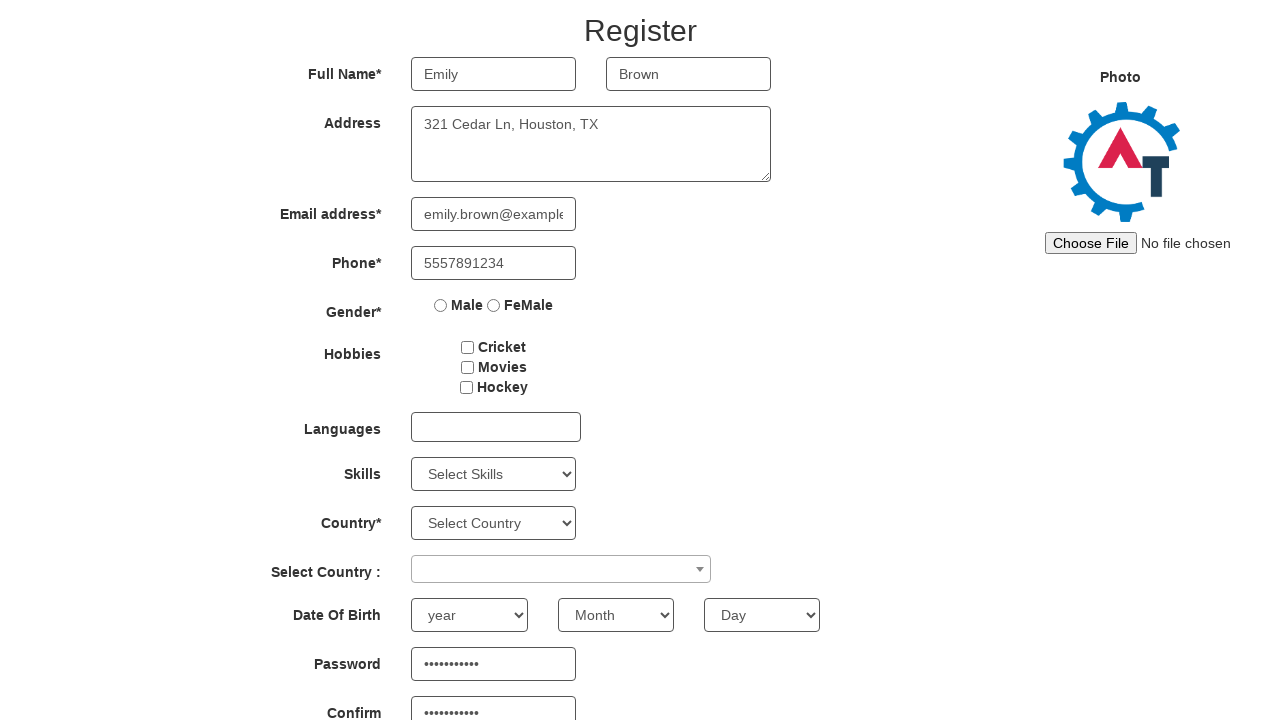

Refreshed page for next registration form submission
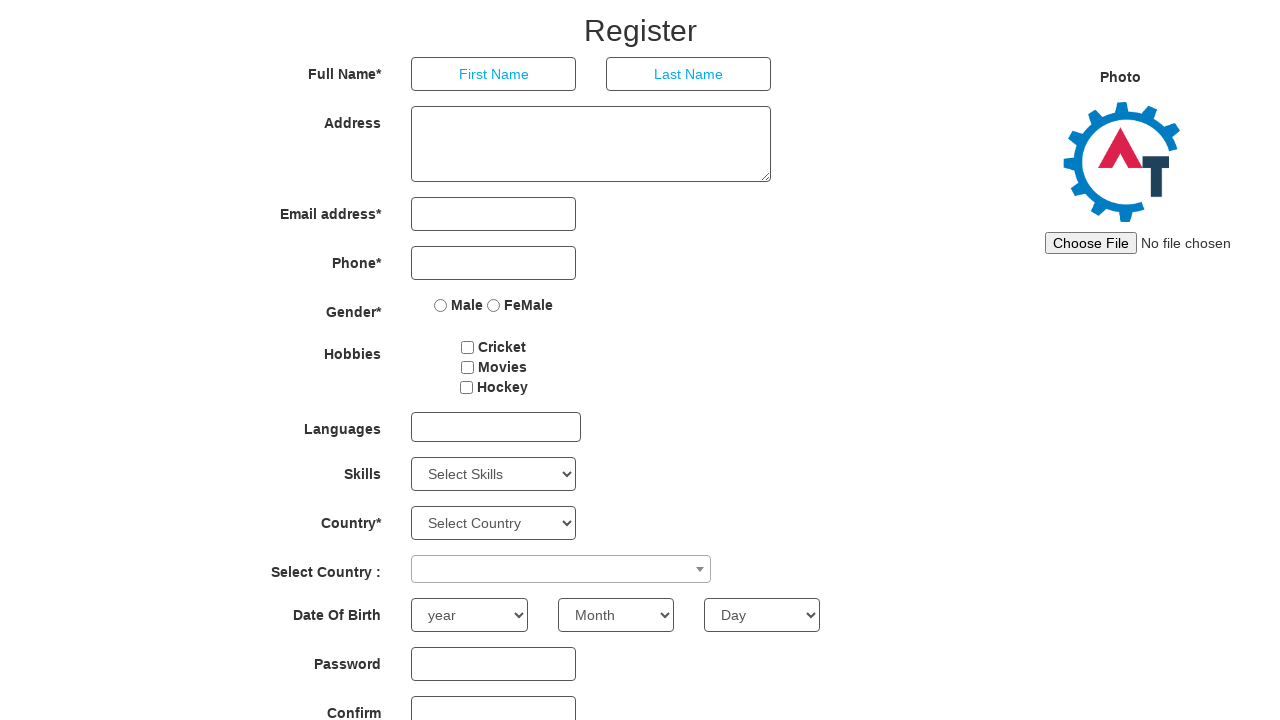

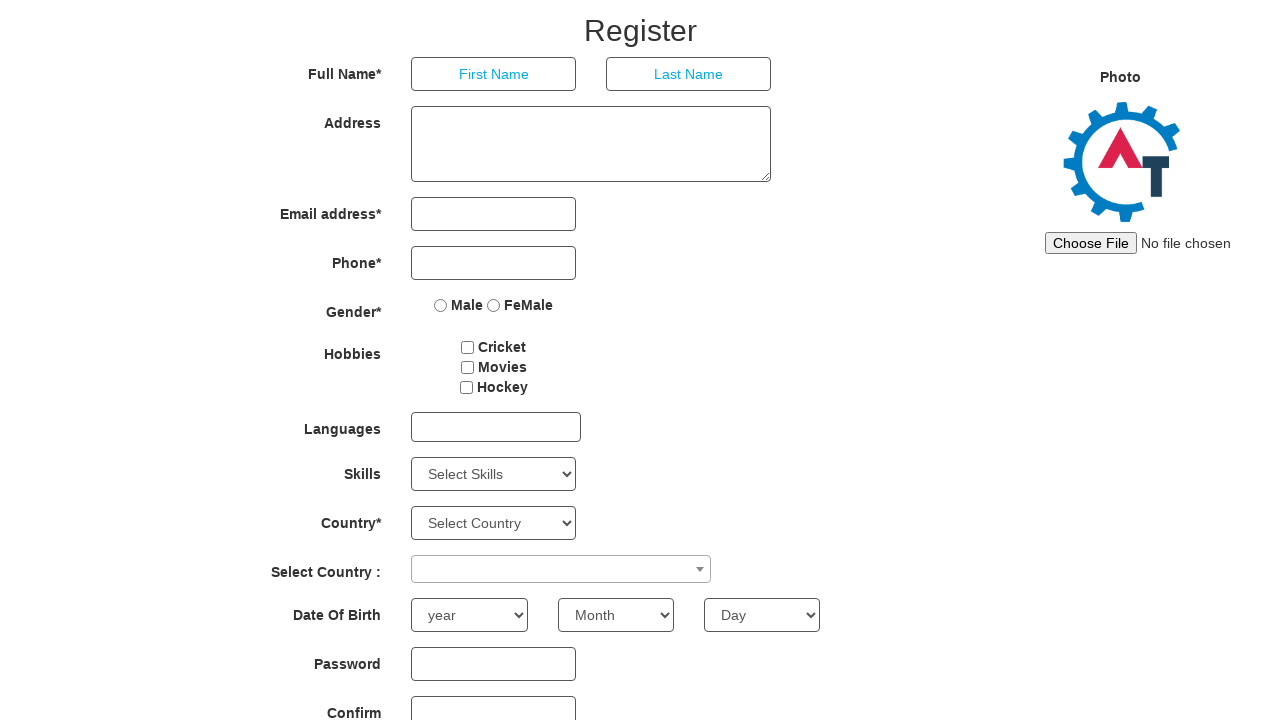